Navigates to a recipe page and verifies the page loads successfully by checking the title is present

Starting URL: https://codeavecjonathan.com/scraping/recette_js/

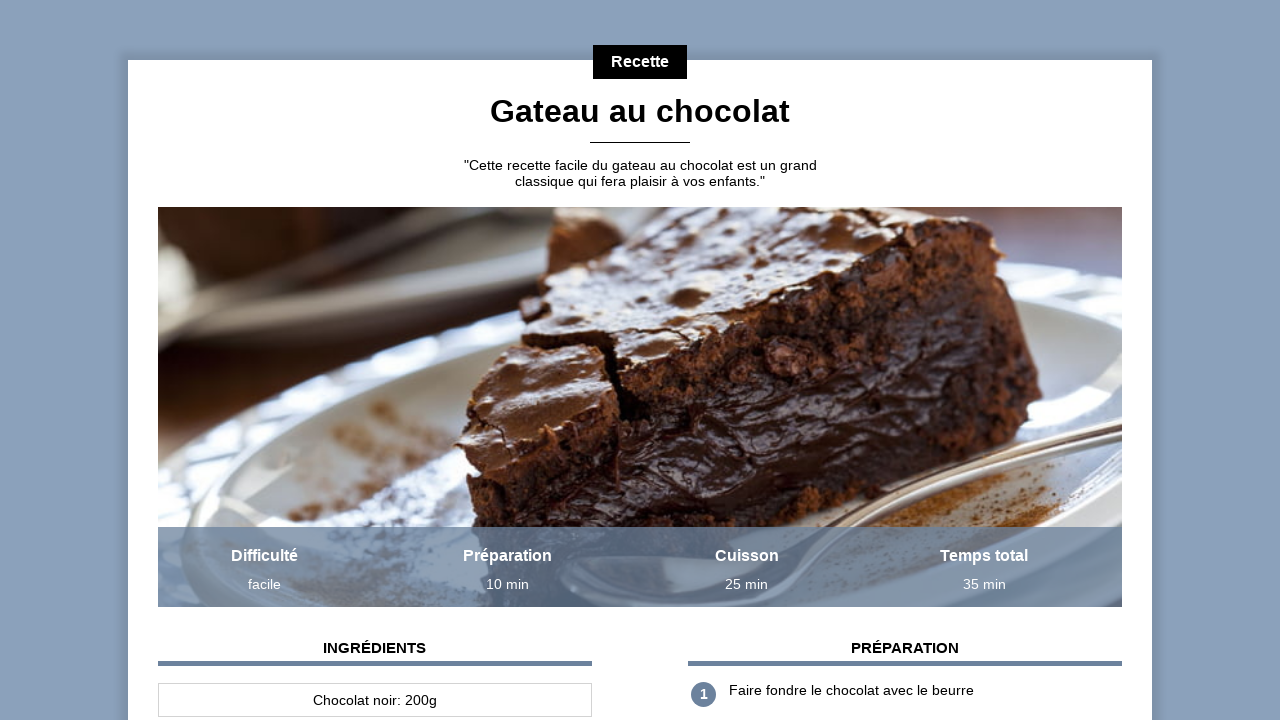

Navigated to recipe page
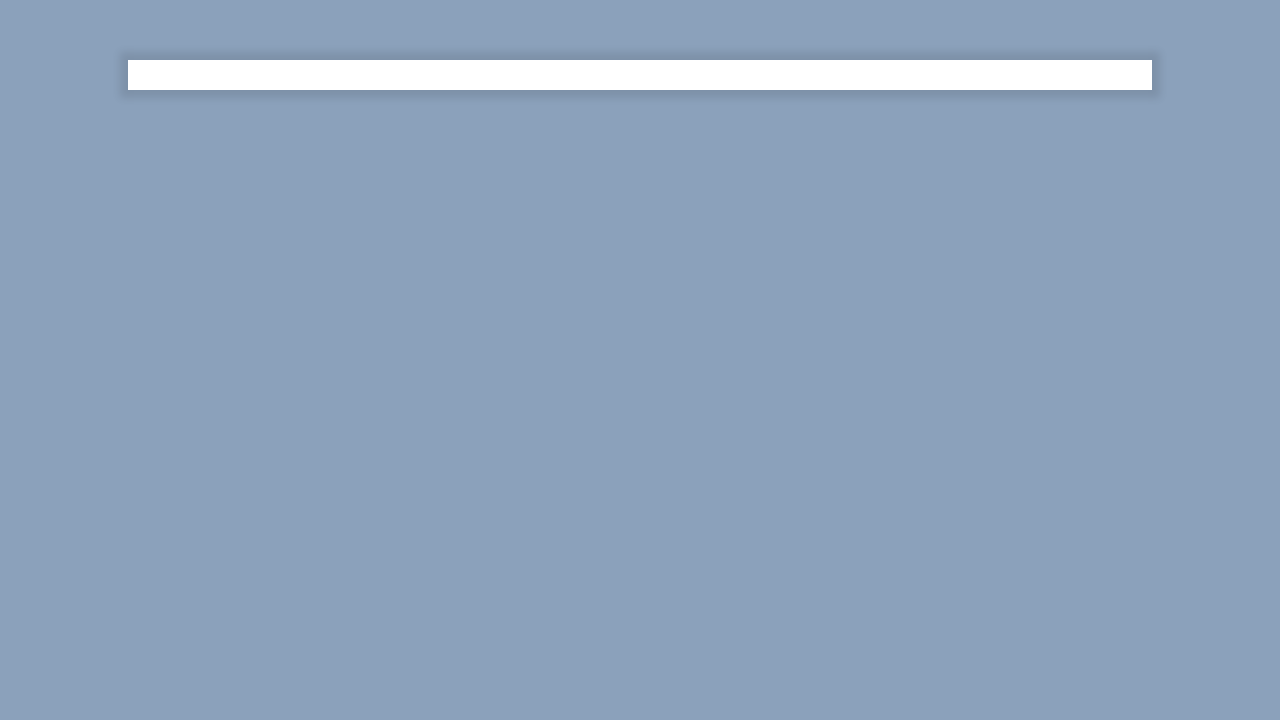

Page DOM content loaded
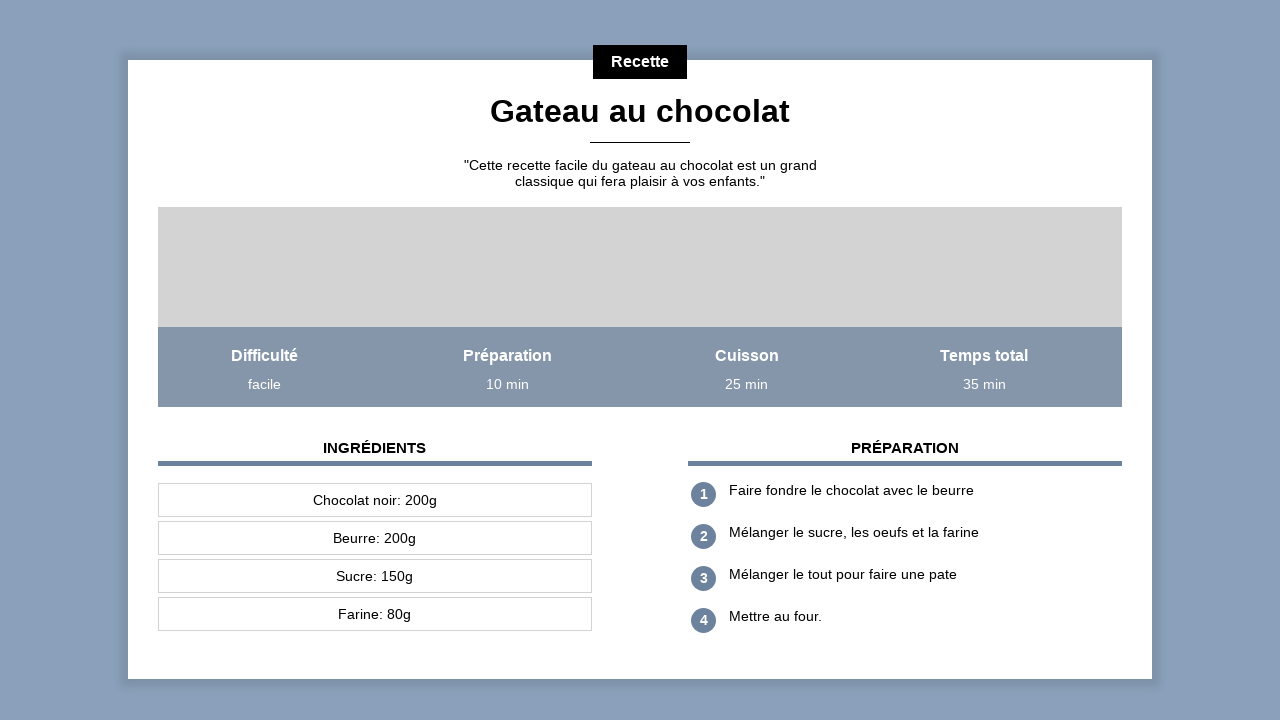

Verified page title is present and not empty
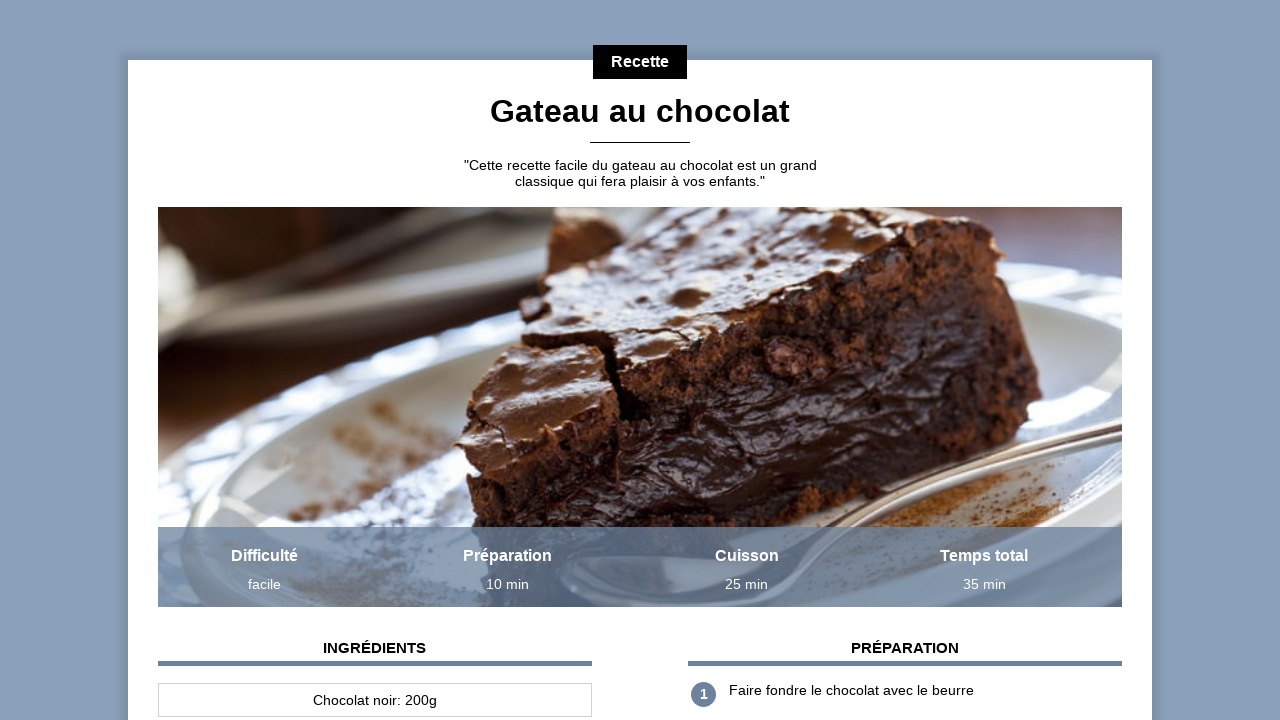

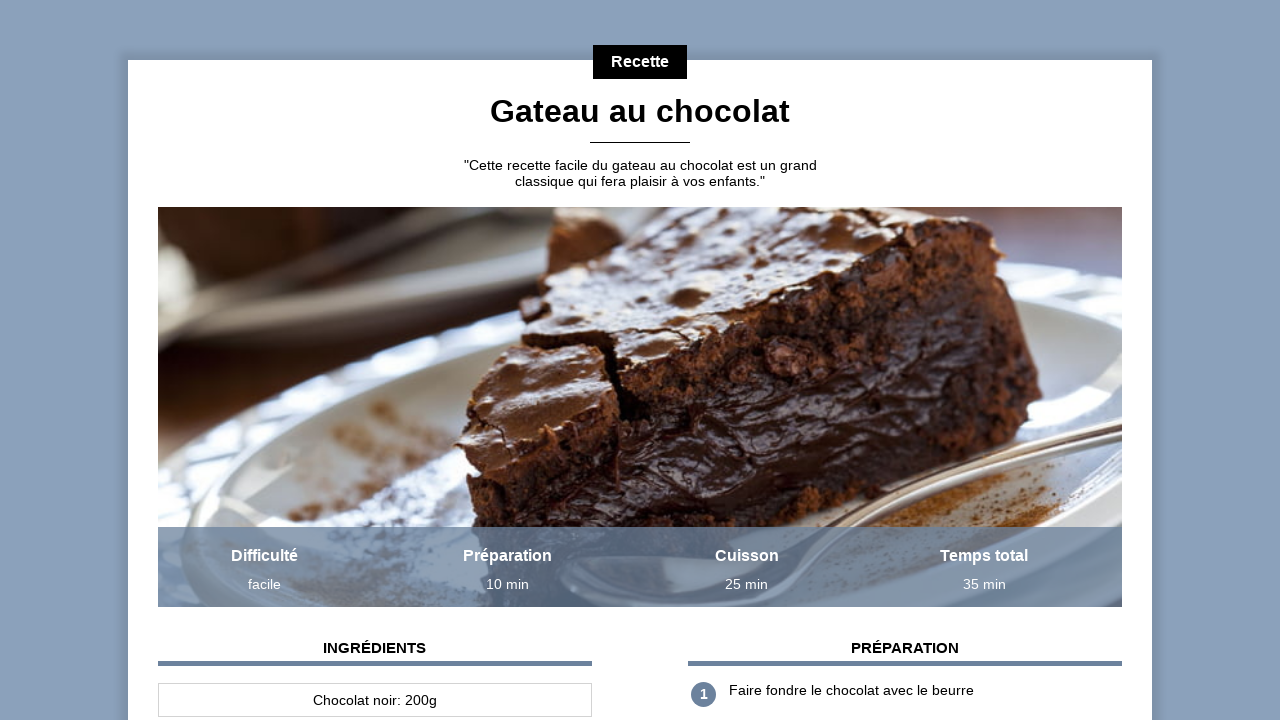